Tests click-and-hold, move, and release mouse actions for drag and drop functionality

Starting URL: https://crossbrowsertesting.github.io/drag-and-drop

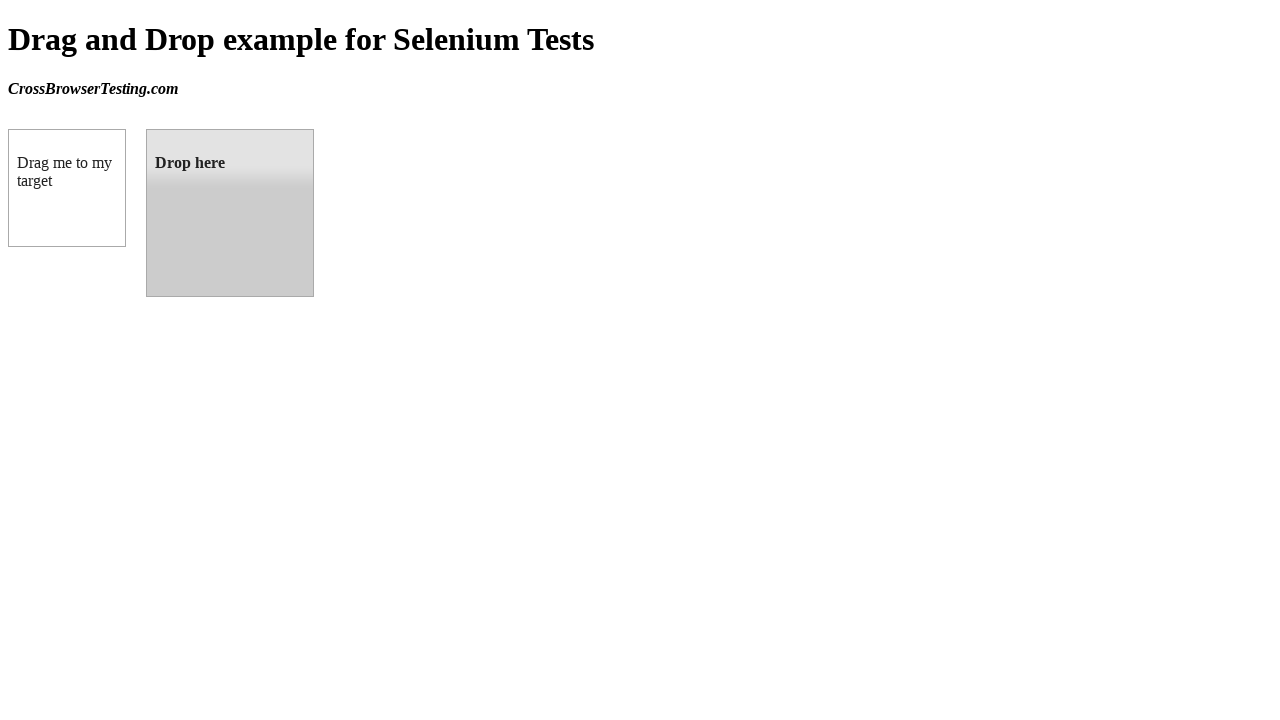

Located source element (box A) for drag operation
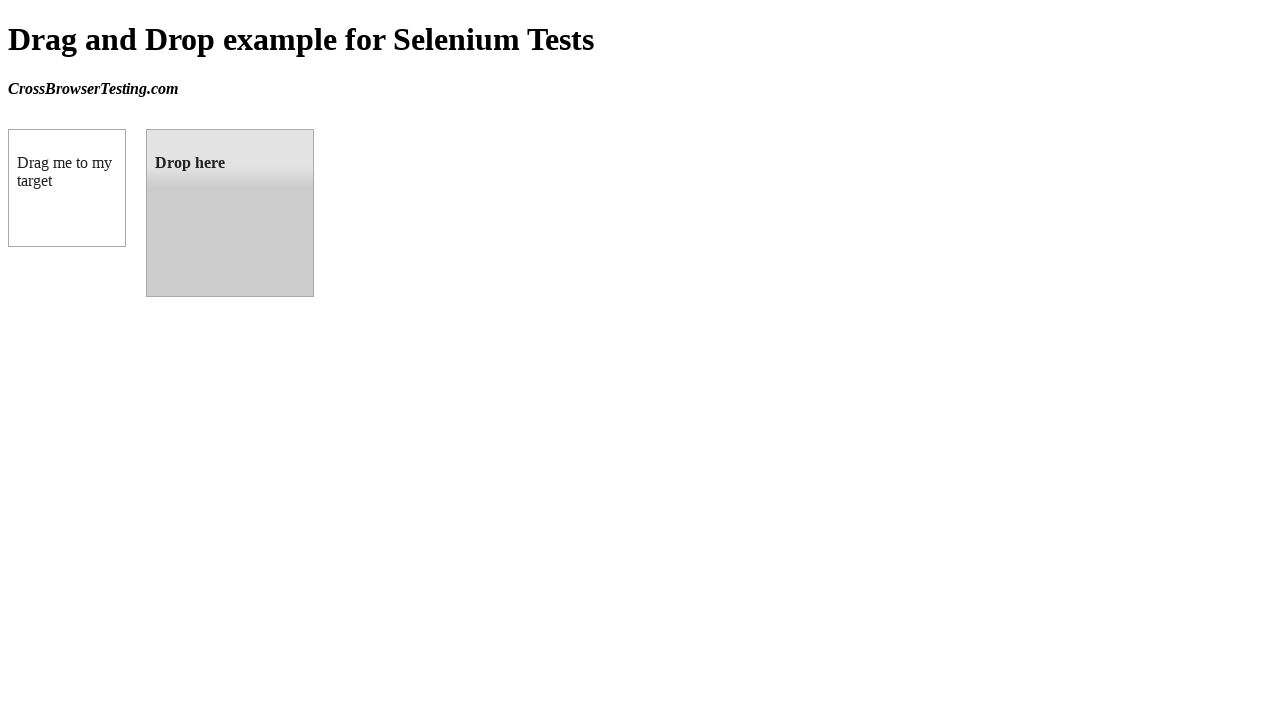

Located target element (box B) for drop operation
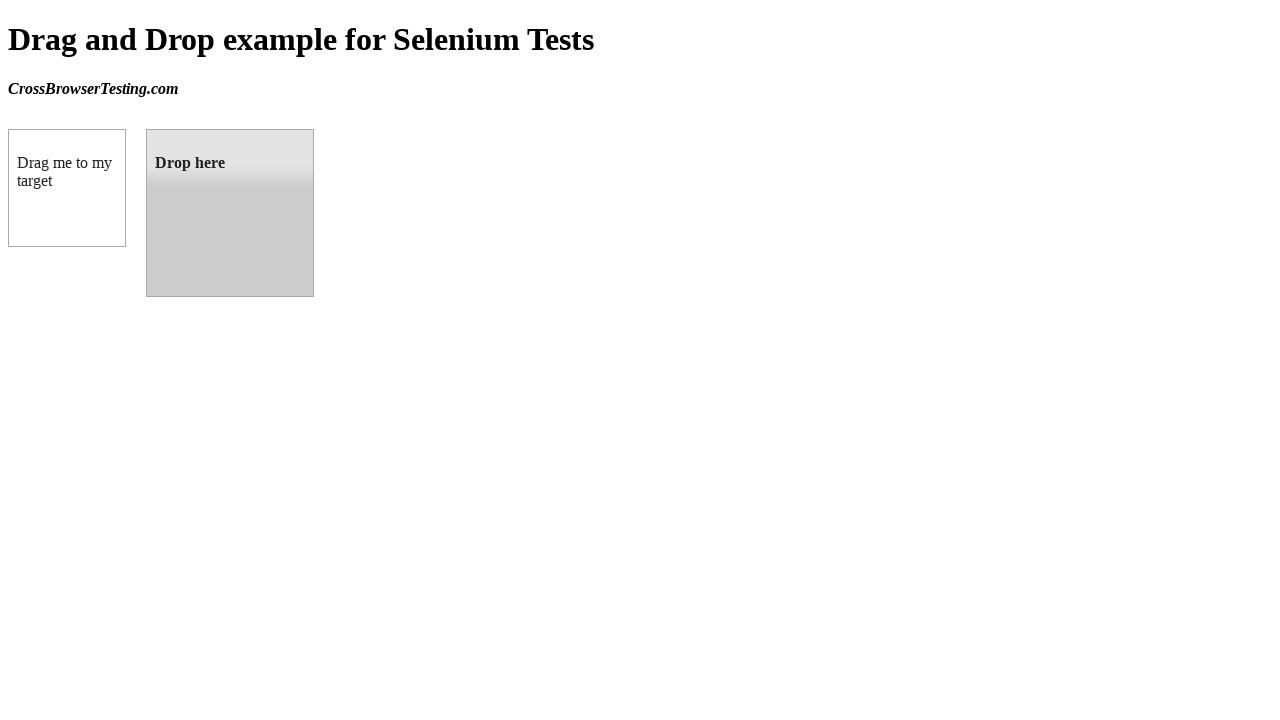

Retrieved bounding box of source element
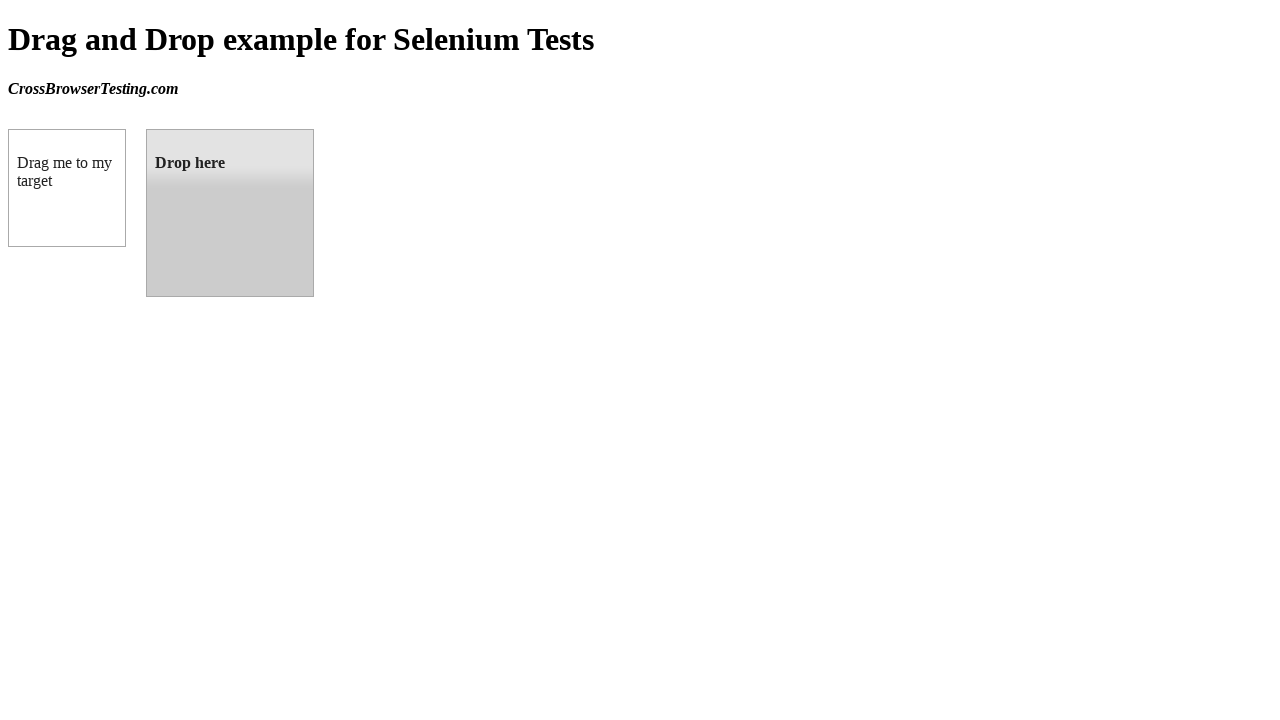

Retrieved bounding box of target element
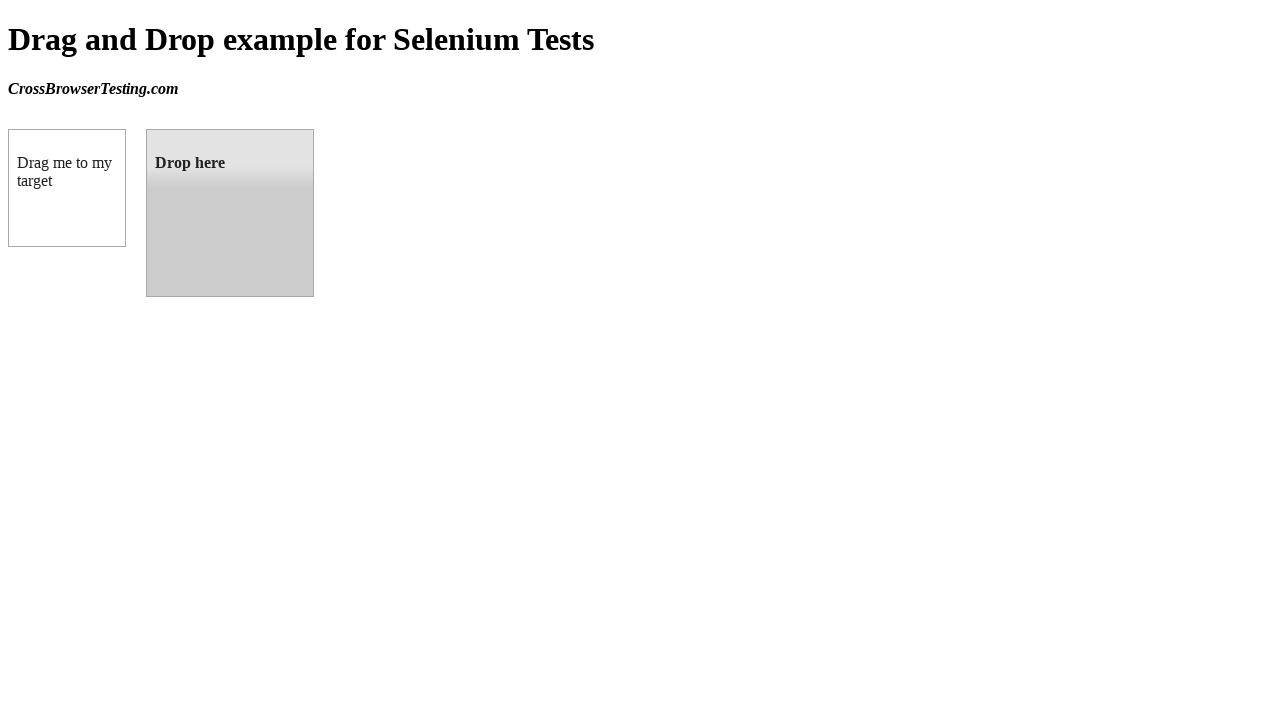

Moved mouse to center of source element (box A) at (67, 188)
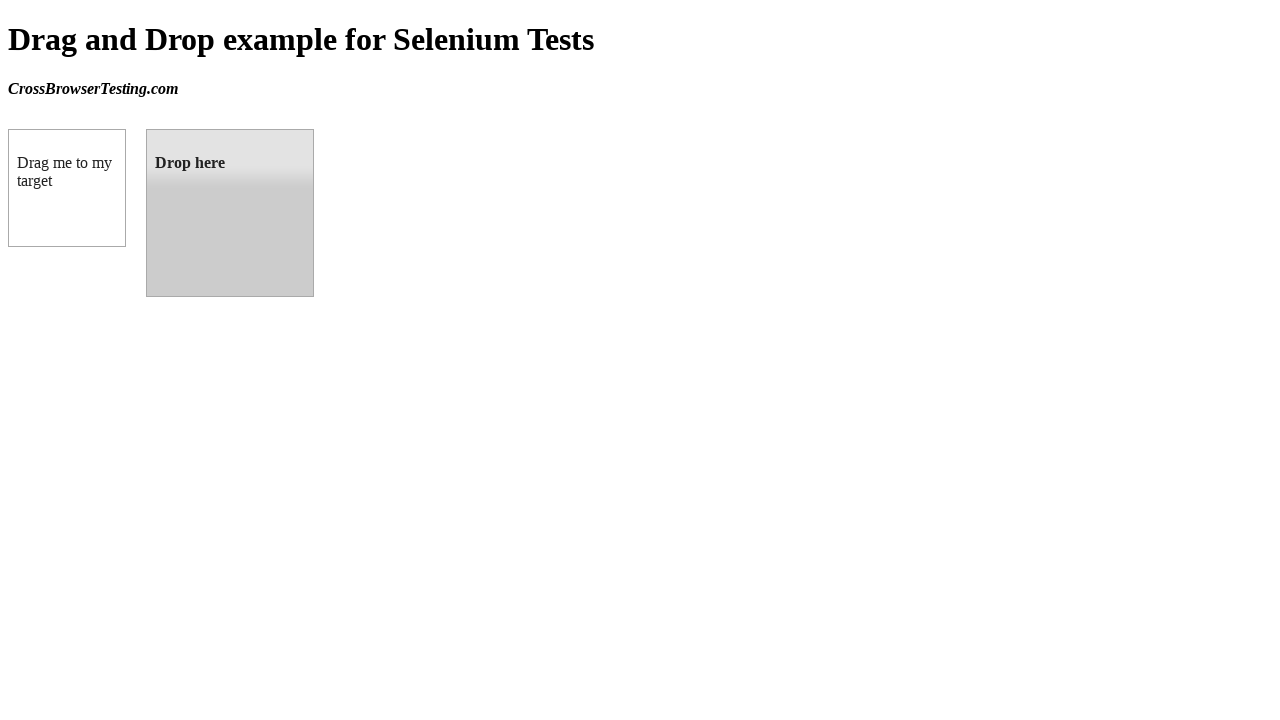

Pressed mouse button down on source element to initiate drag at (67, 188)
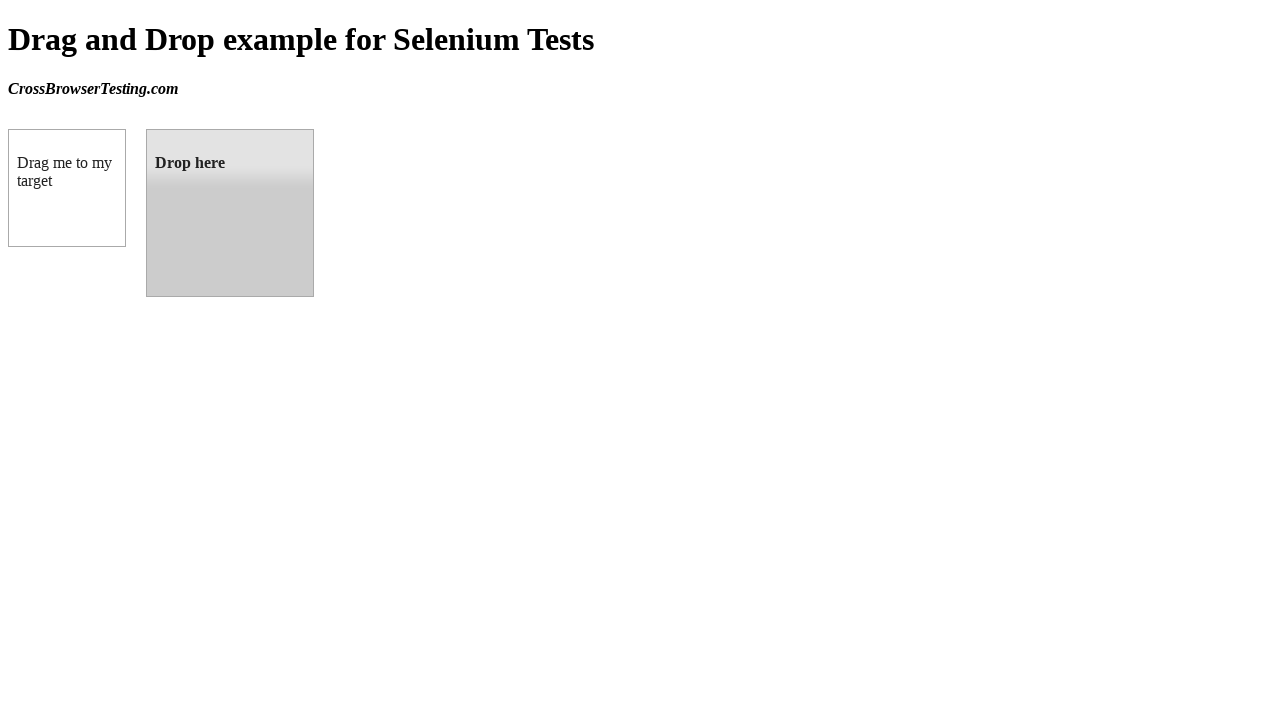

Moved mouse to center of target element (box B) while holding button down at (230, 213)
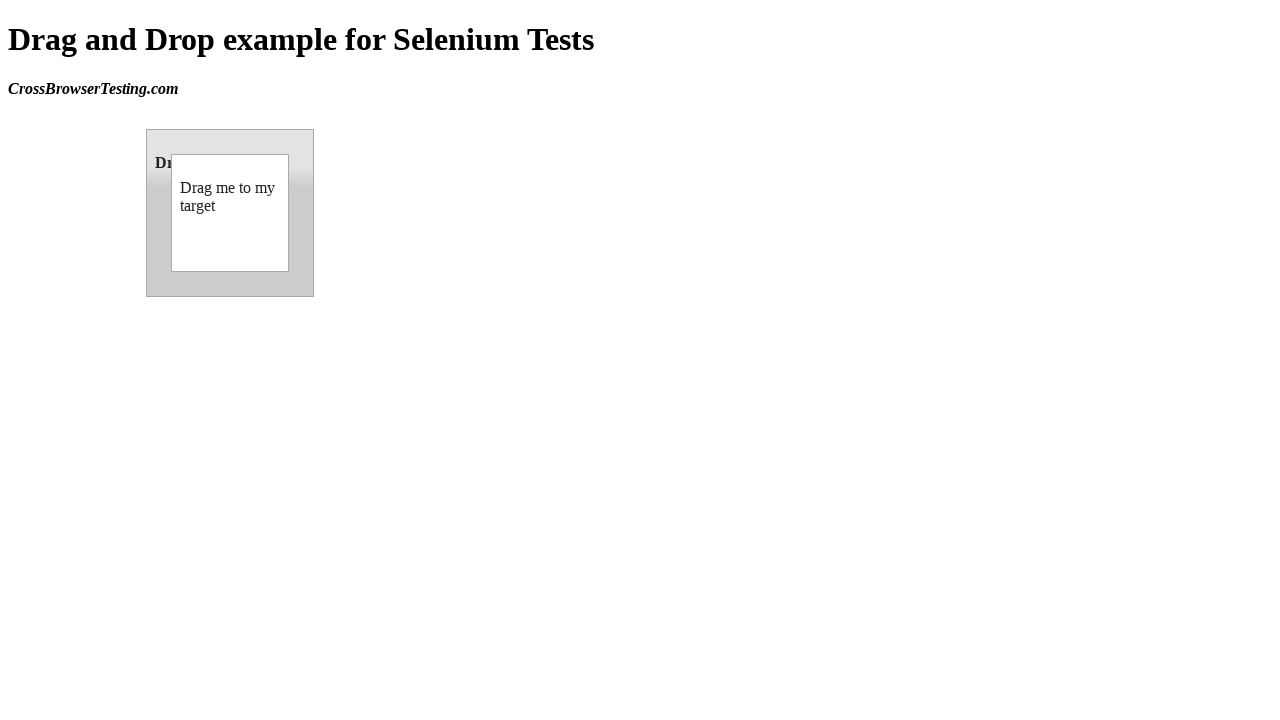

Released mouse button to drop source element onto target element at (230, 213)
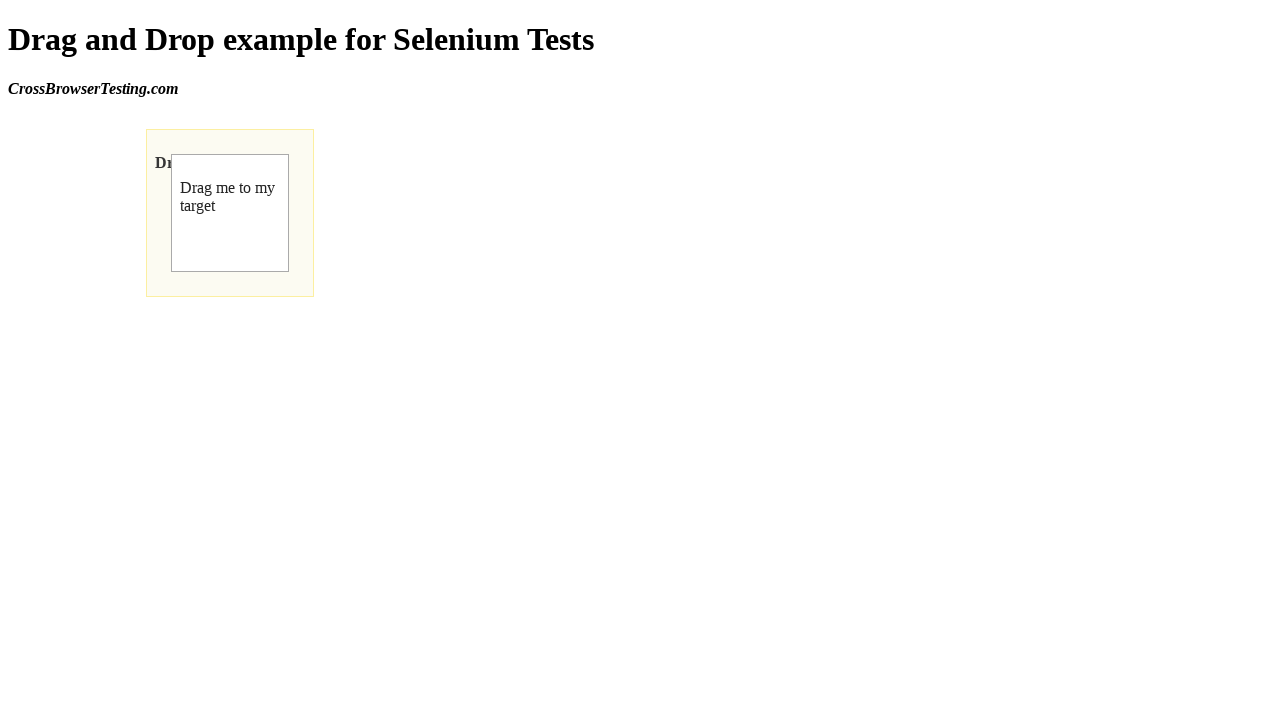

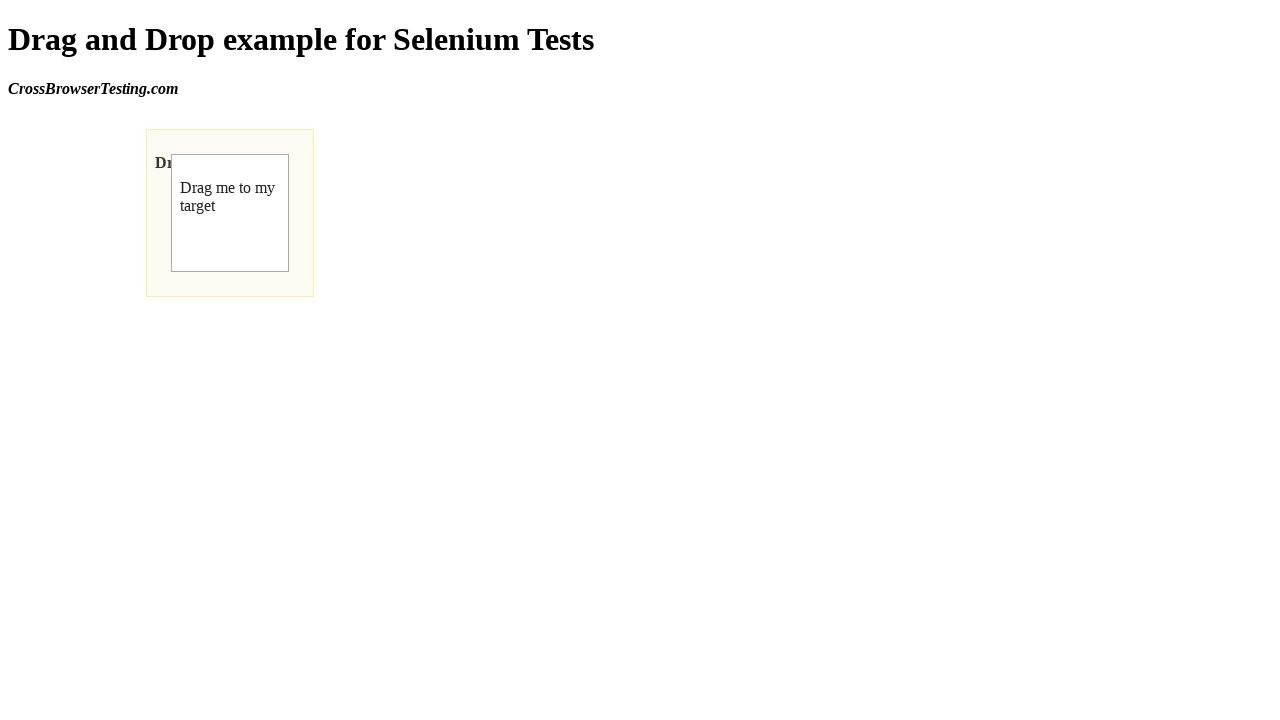